Tests video playback functionality by navigating to a video page, clicking on a specific video titled "Jesus Calms the Storm", playing it, and waiting for it to complete.

Starting URL: https://www.jesusfilm.org/watch

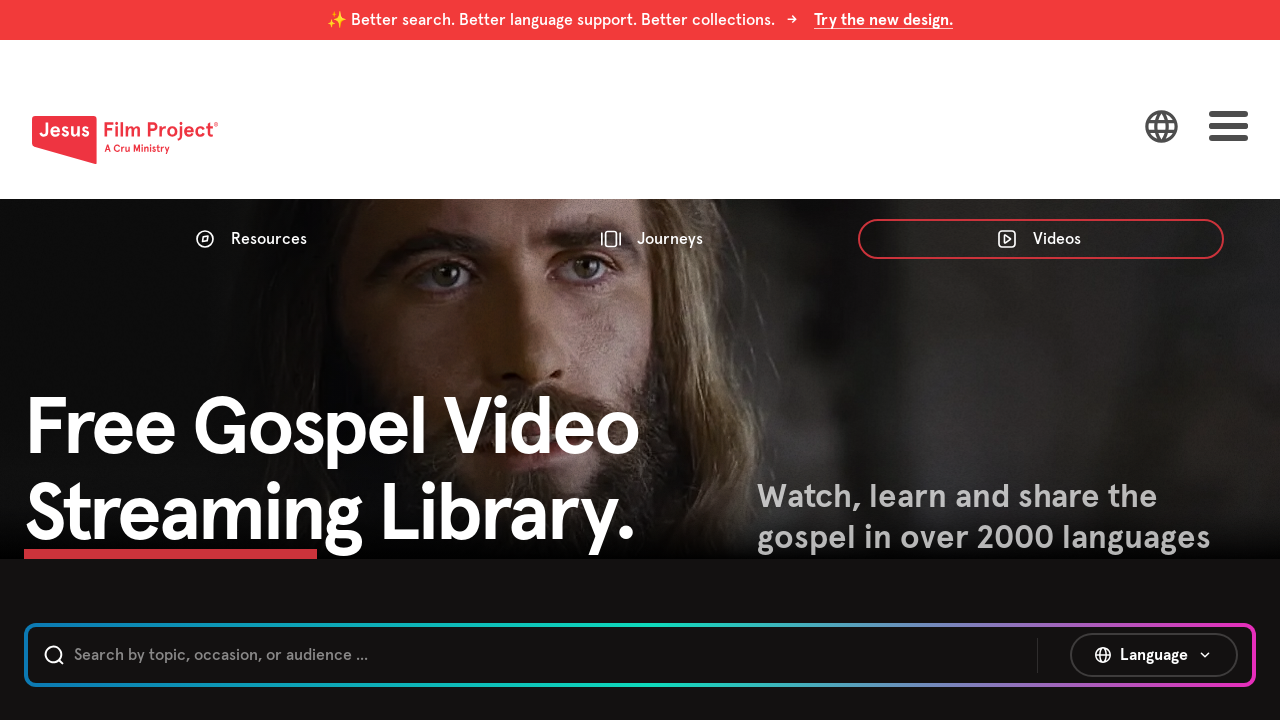

Waited for page to load (networkidle)
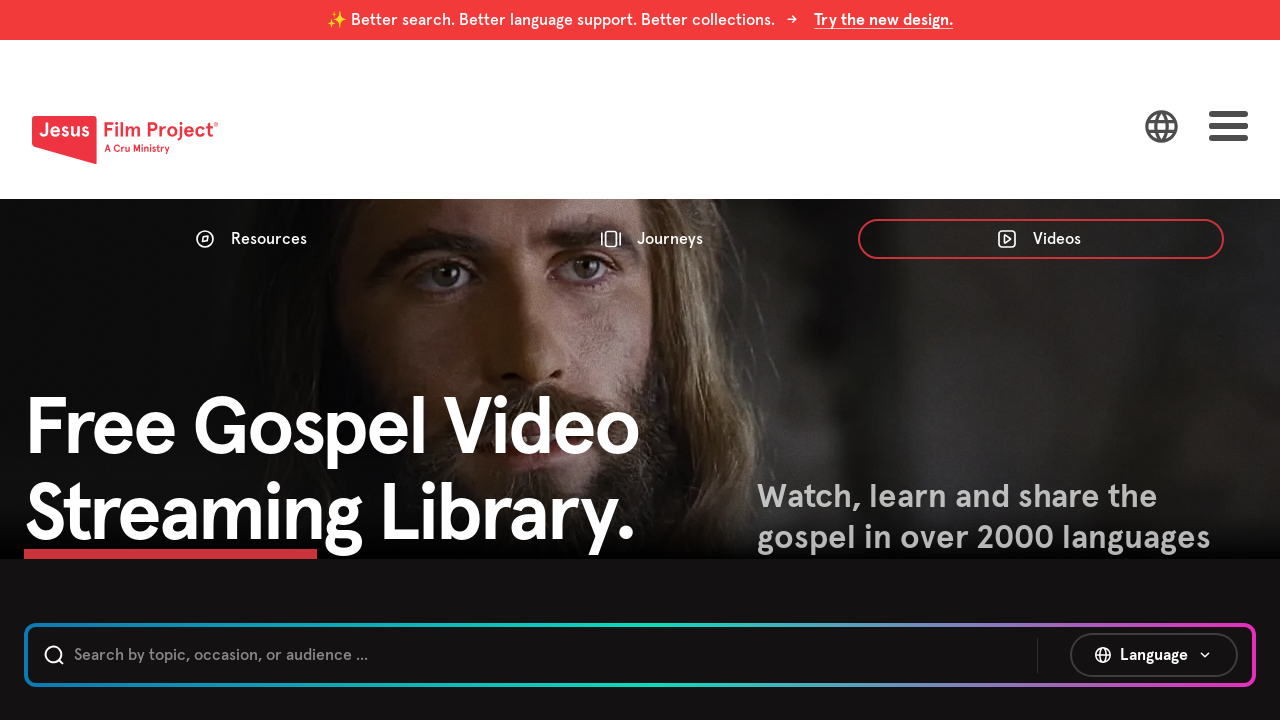

Clicked on 'Jesus Calms the Storm' video button at (796, 360) on internal:role=button[name="Jesus Calms the Storm Jesus Calms the Storm Chapter 1
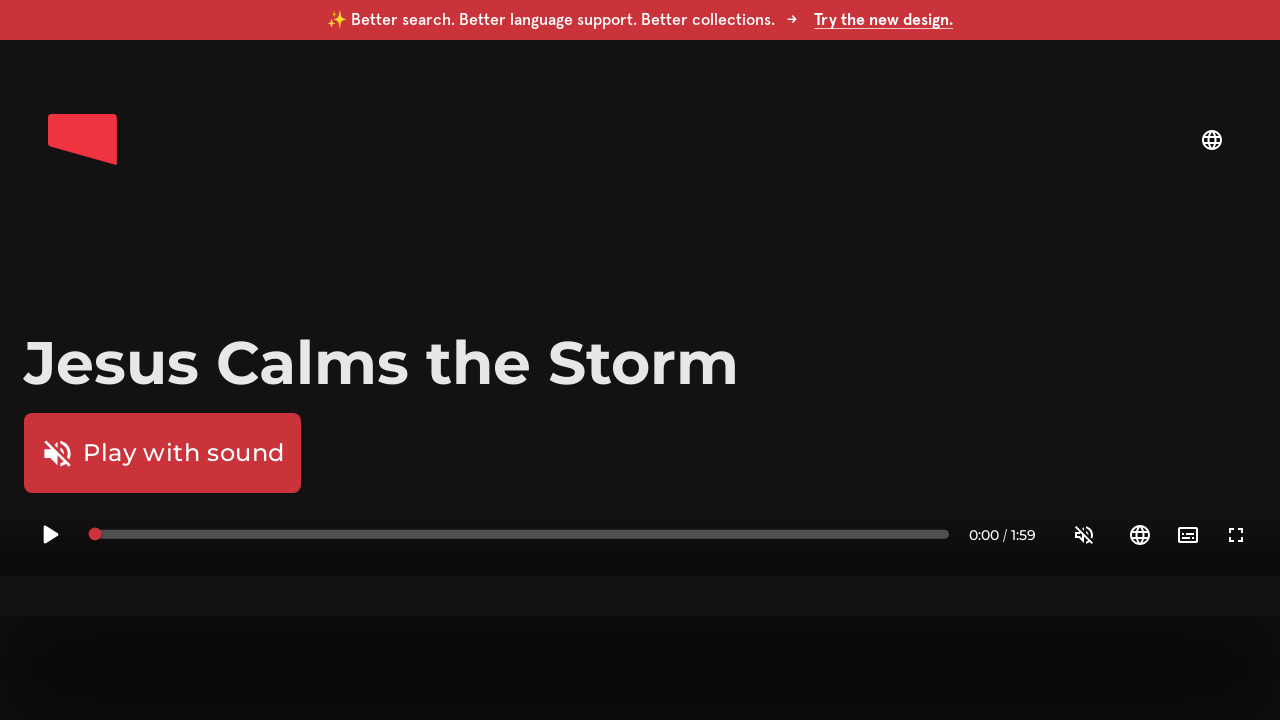

Waited for video player to load (networkidle)
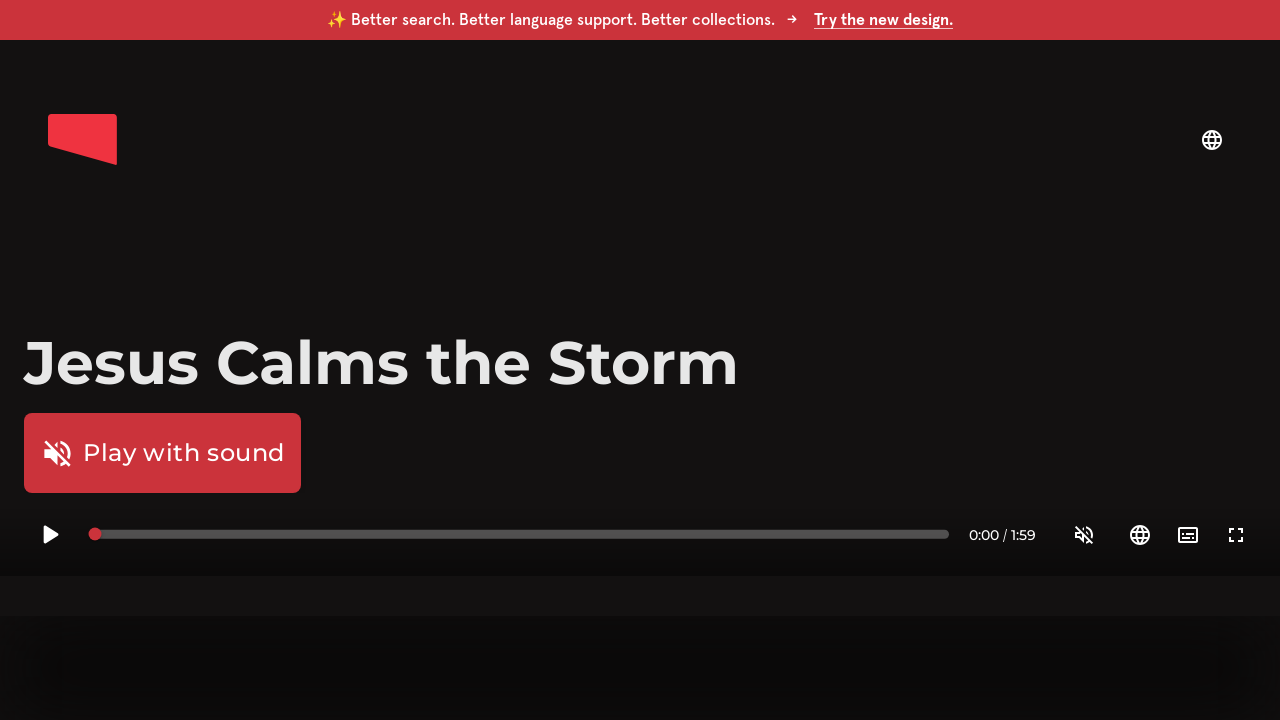

Clicked the Play button to start video playback at (162, 453) on internal:role=button[name="Play"i]
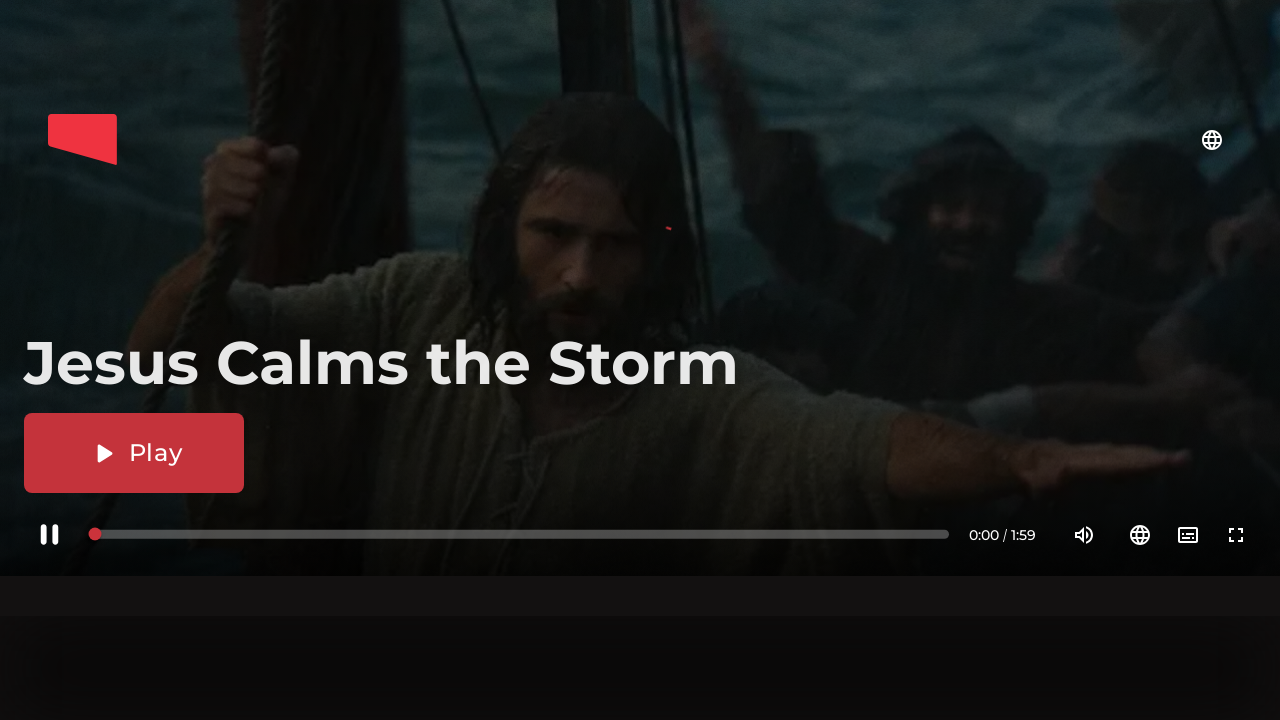

Waited 2 minutes for video to complete playback
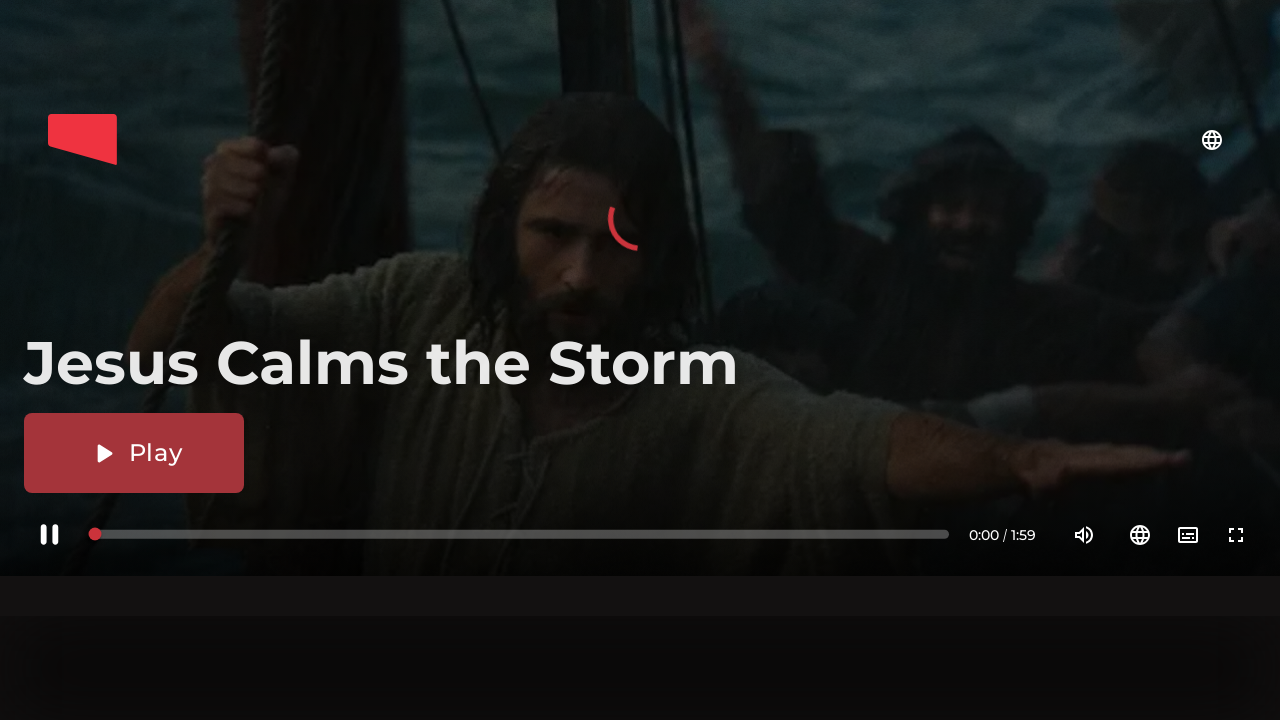

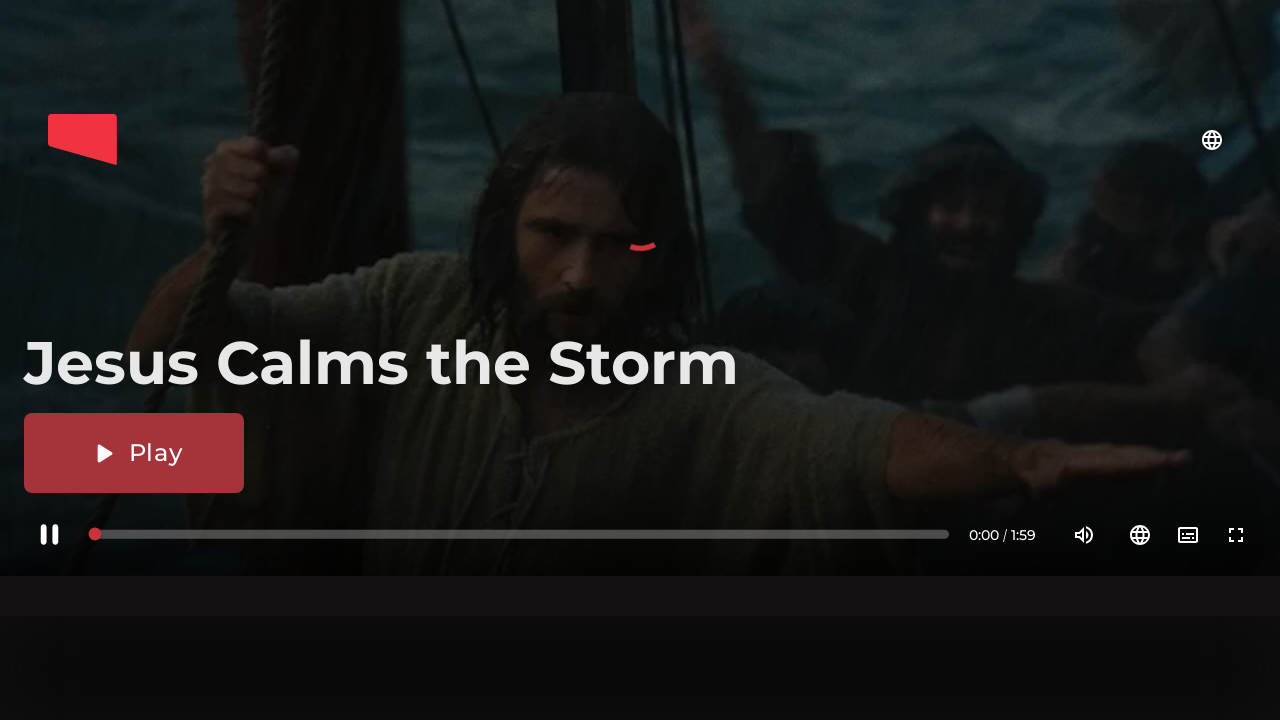